Tests dropdown functionality by clicking on the Dropdown link and selecting an option from the dropdown menu

Starting URL: https://the-internet.herokuapp.com/

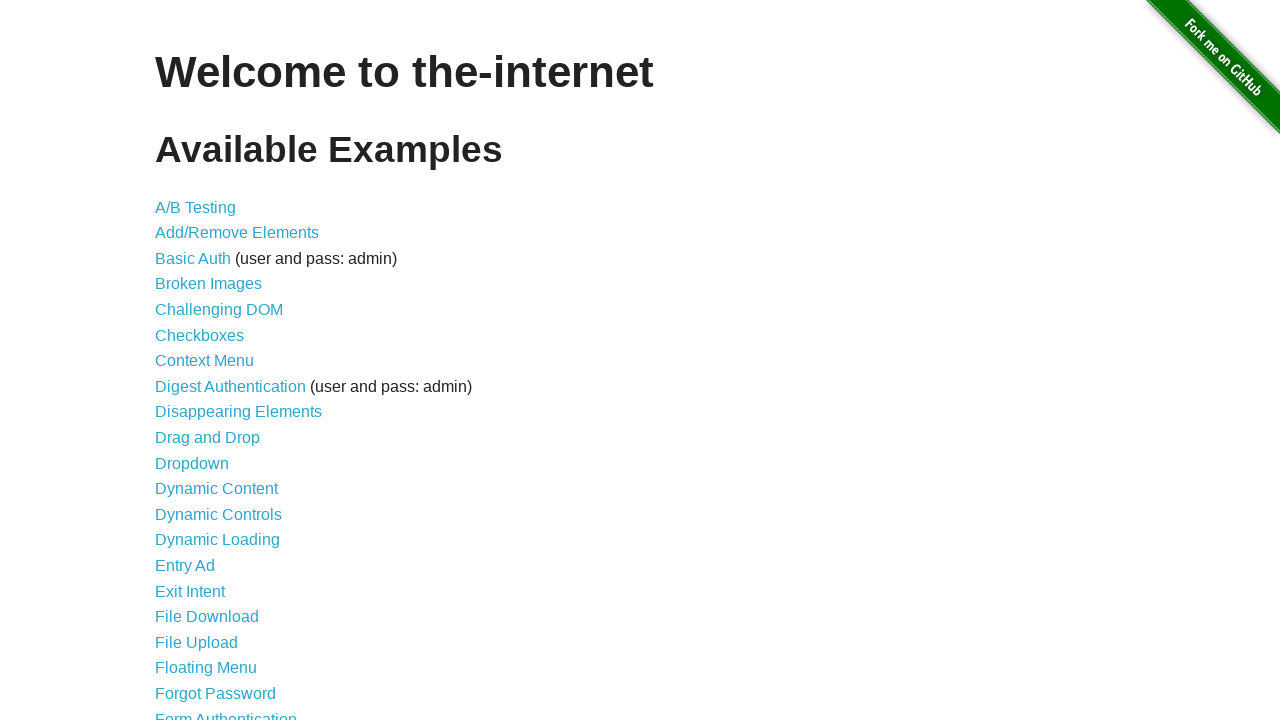

Clicked on Dropdown link at (192, 463) on text=Dropdown
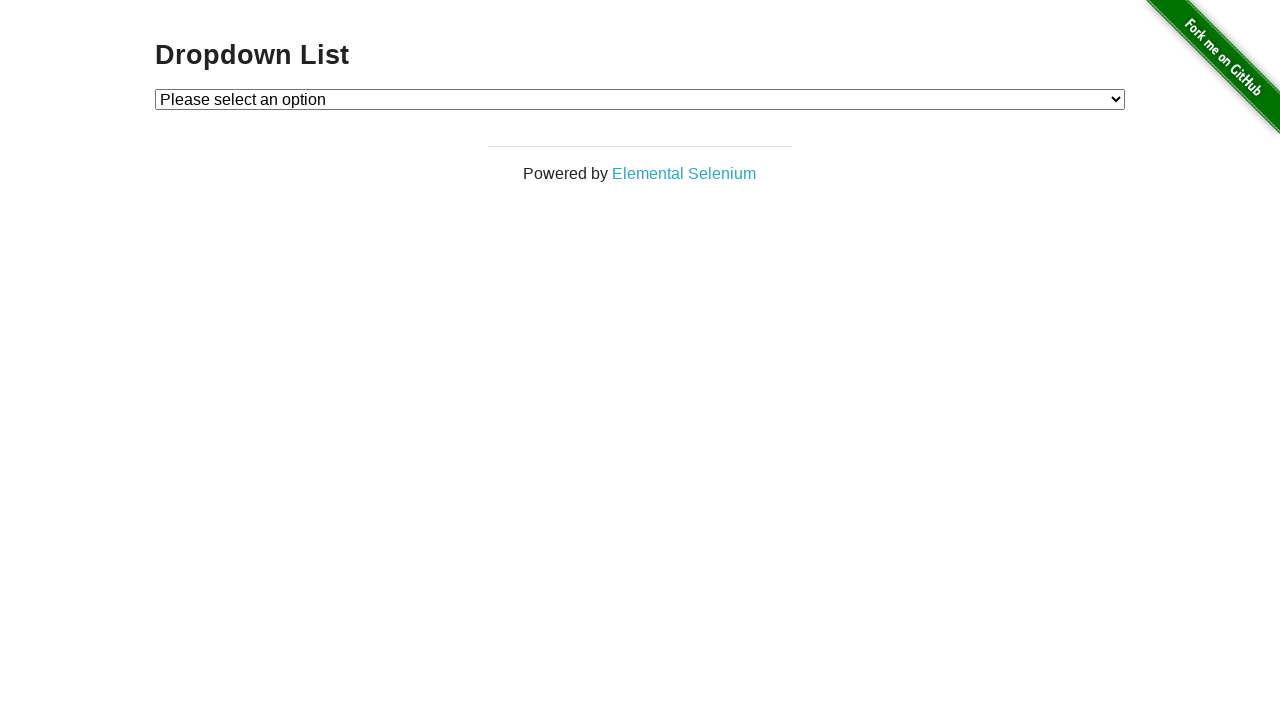

Dropdown menu loaded and became visible
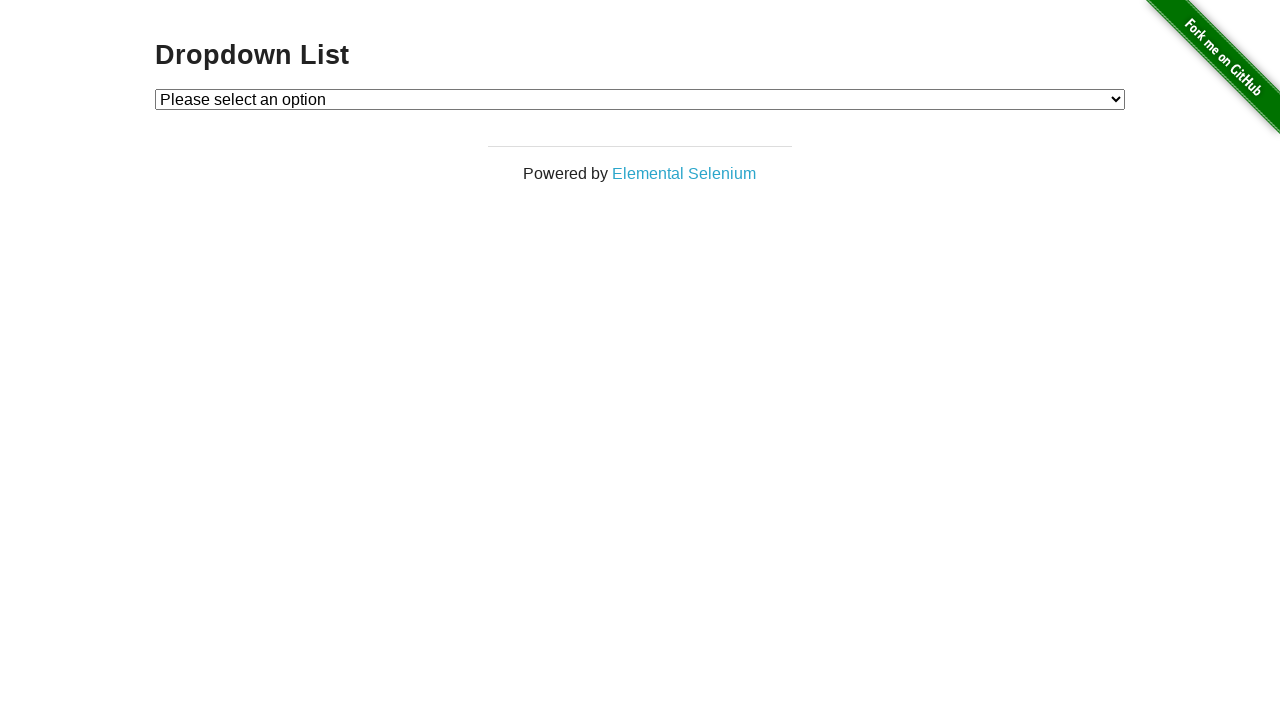

Selected Option 1 from dropdown menu on #dropdown
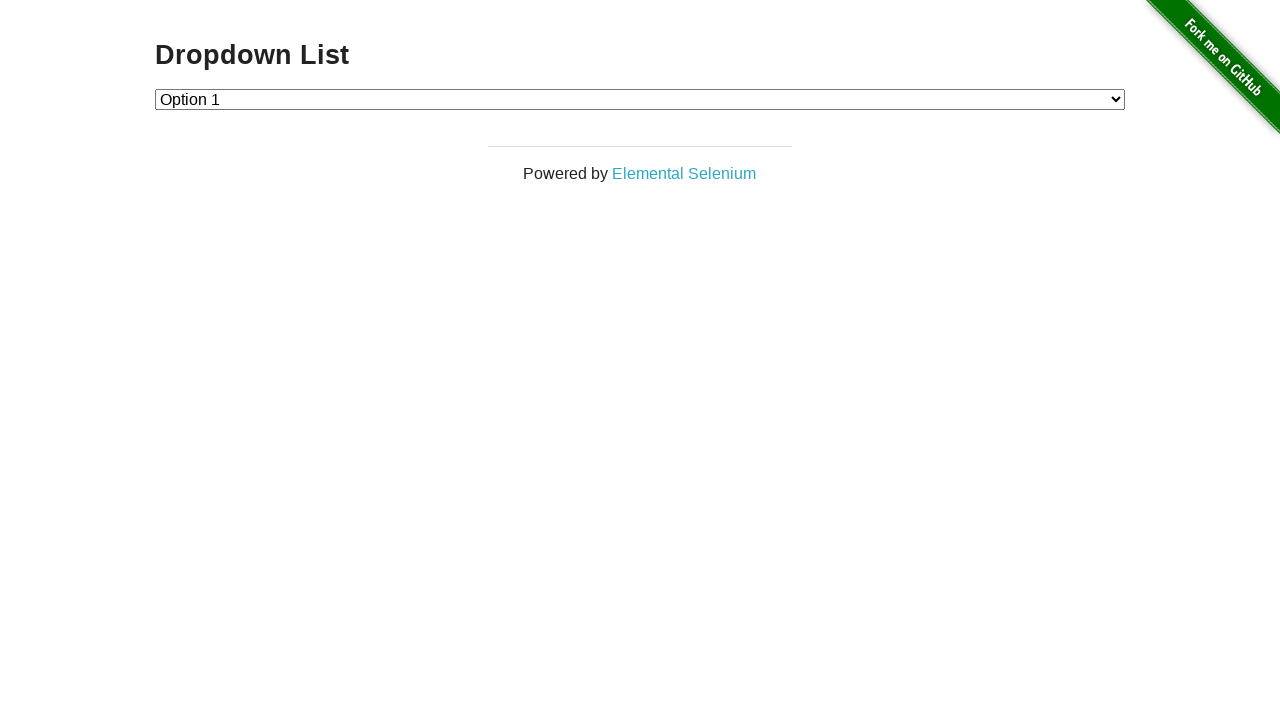

Navigated back to home page
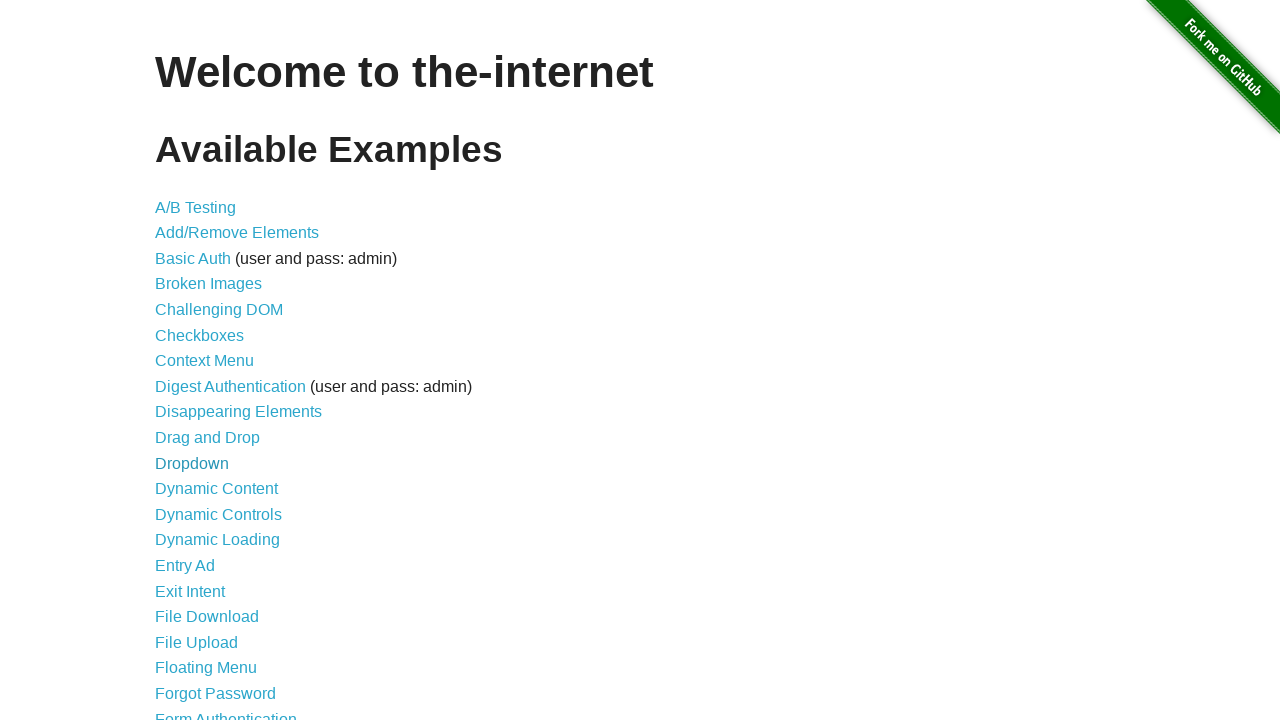

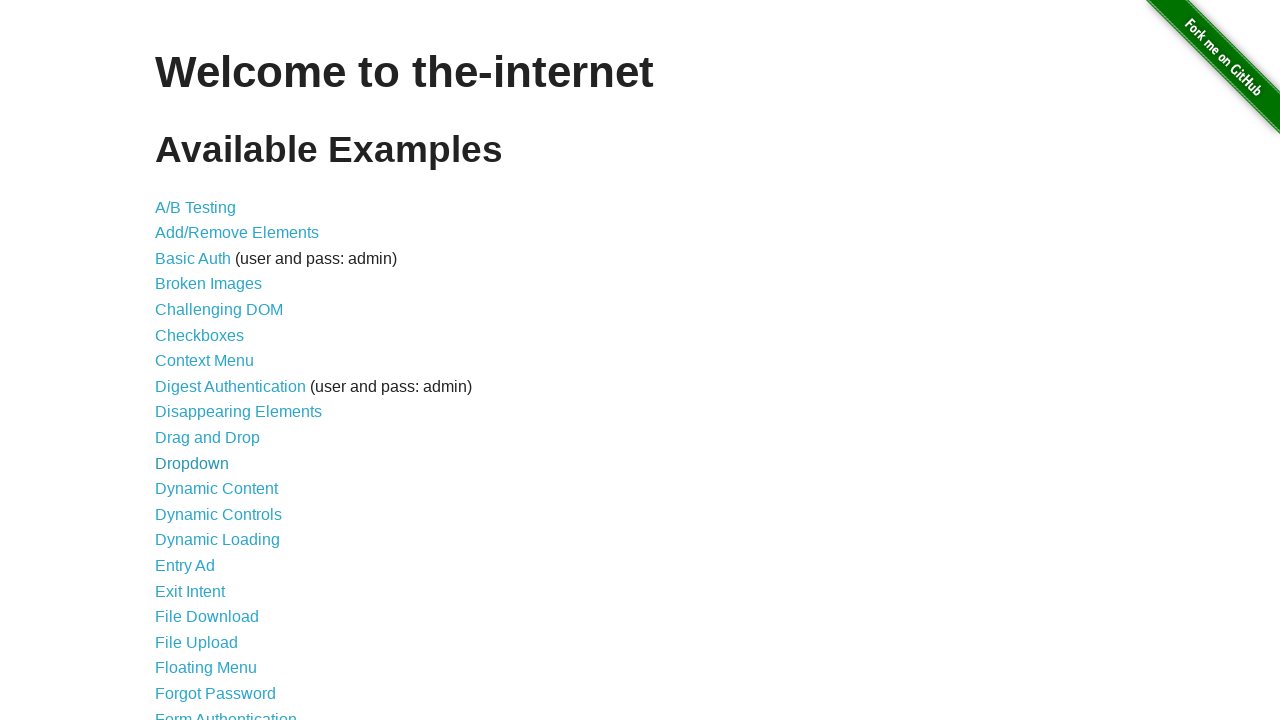